Navigates to a landing page and then to the dashboard page, waiting for each page to fully load before proceeding.

Starting URL: https://preview--releaseit-mindful-flow.lovable.app/

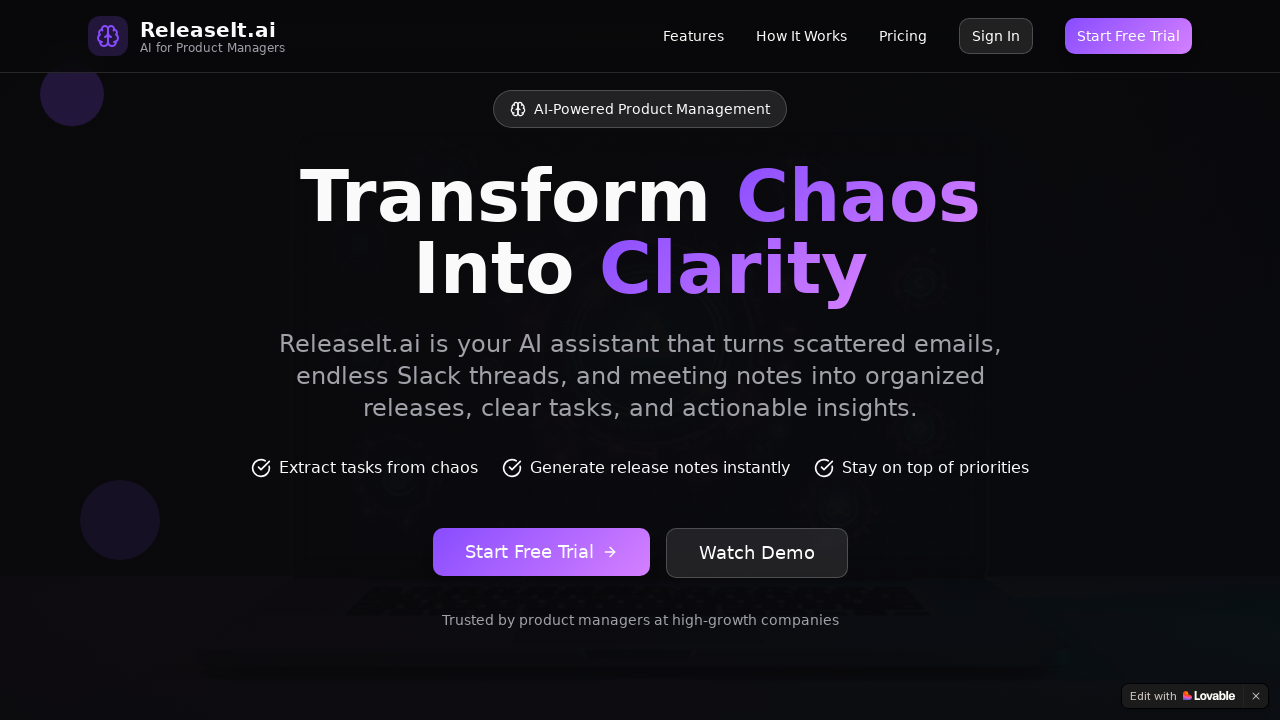

Landing page fully loaded (networkidle)
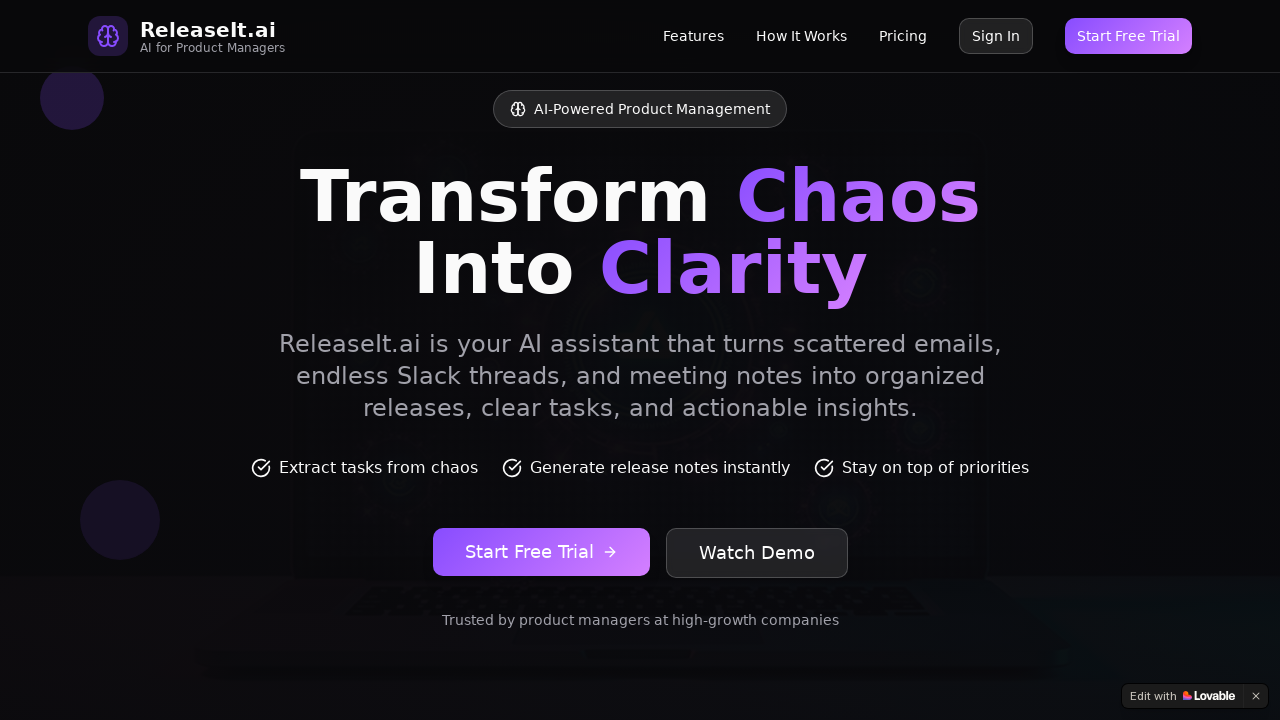

Landing page body element confirmed to be present
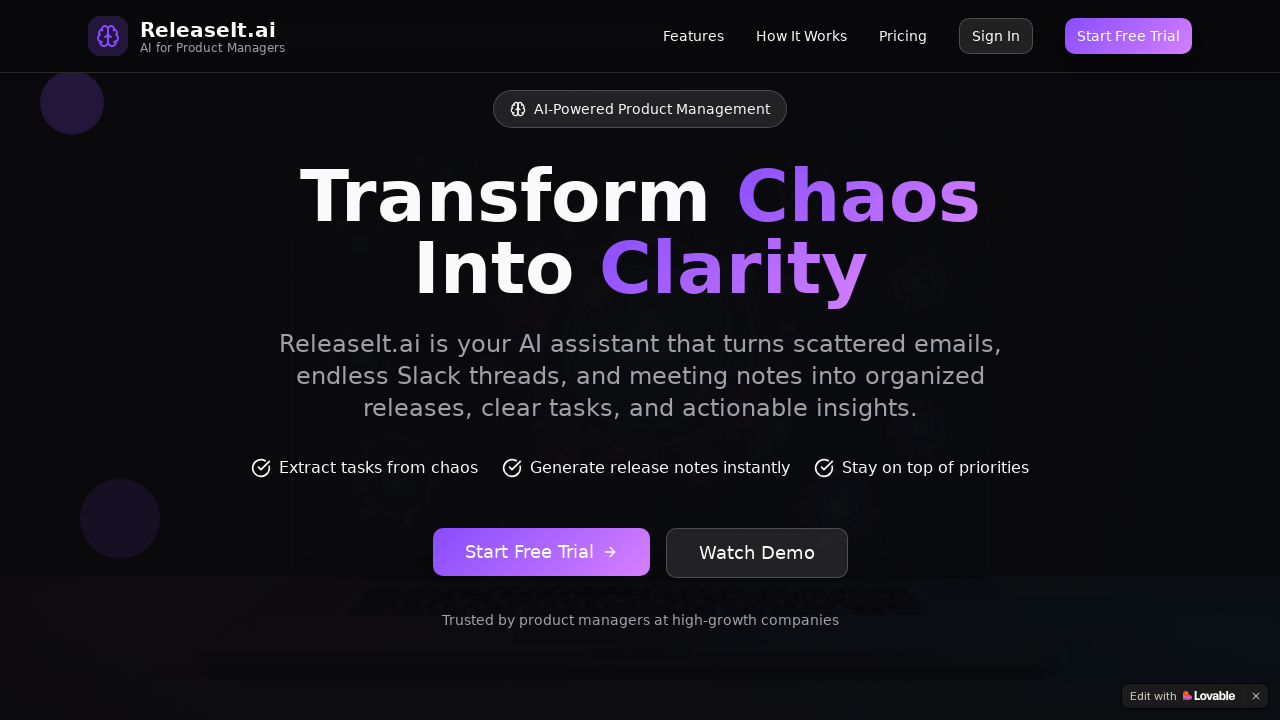

Navigated to dashboard page
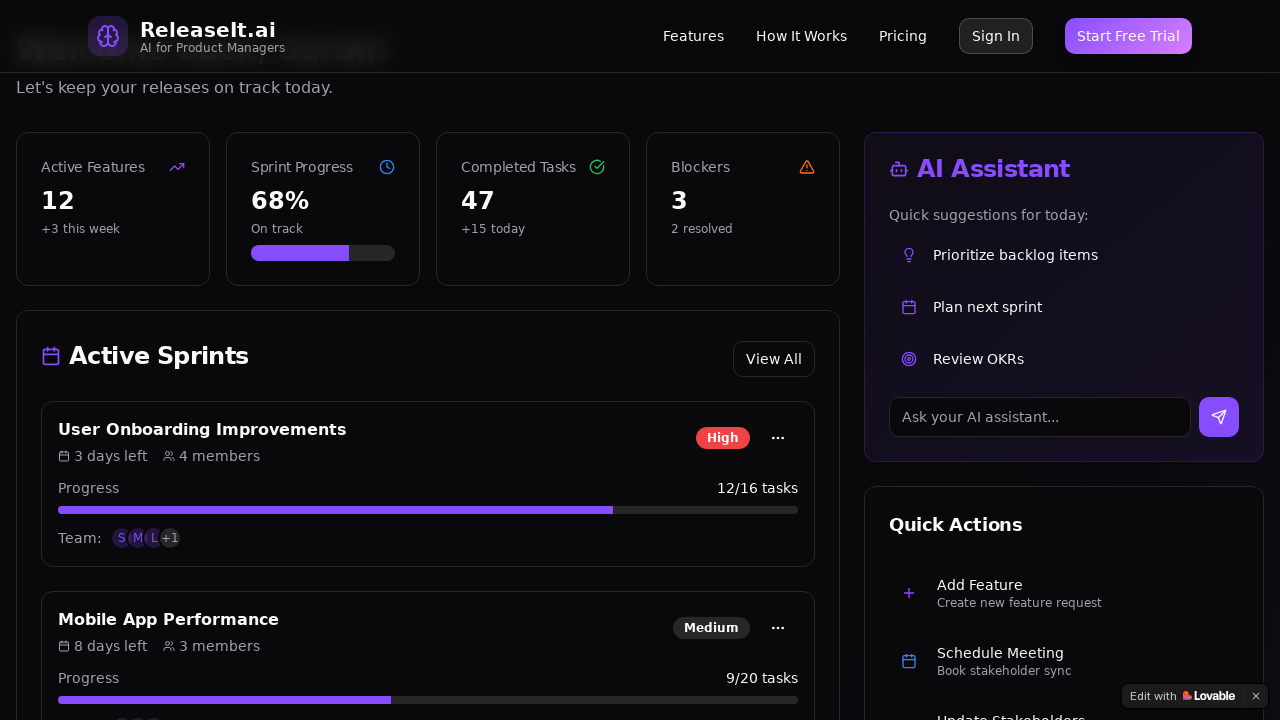

Dashboard page fully loaded (networkidle)
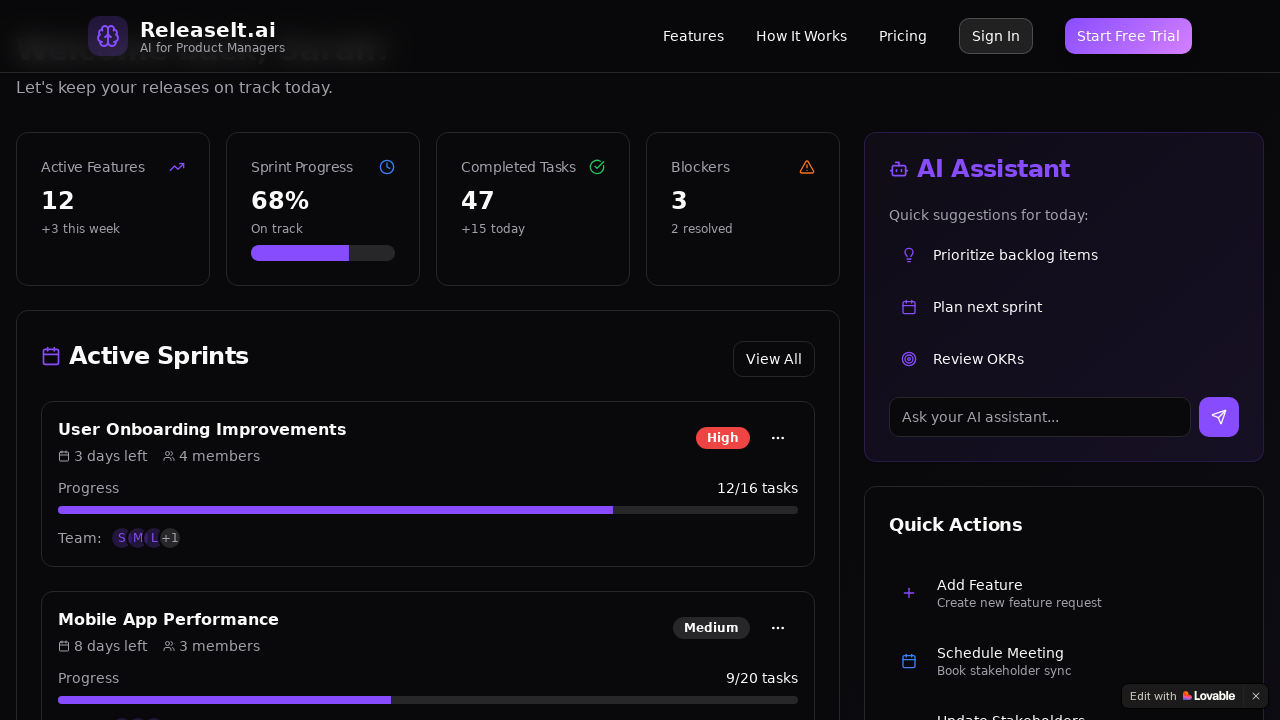

Dashboard page body element confirmed to be present
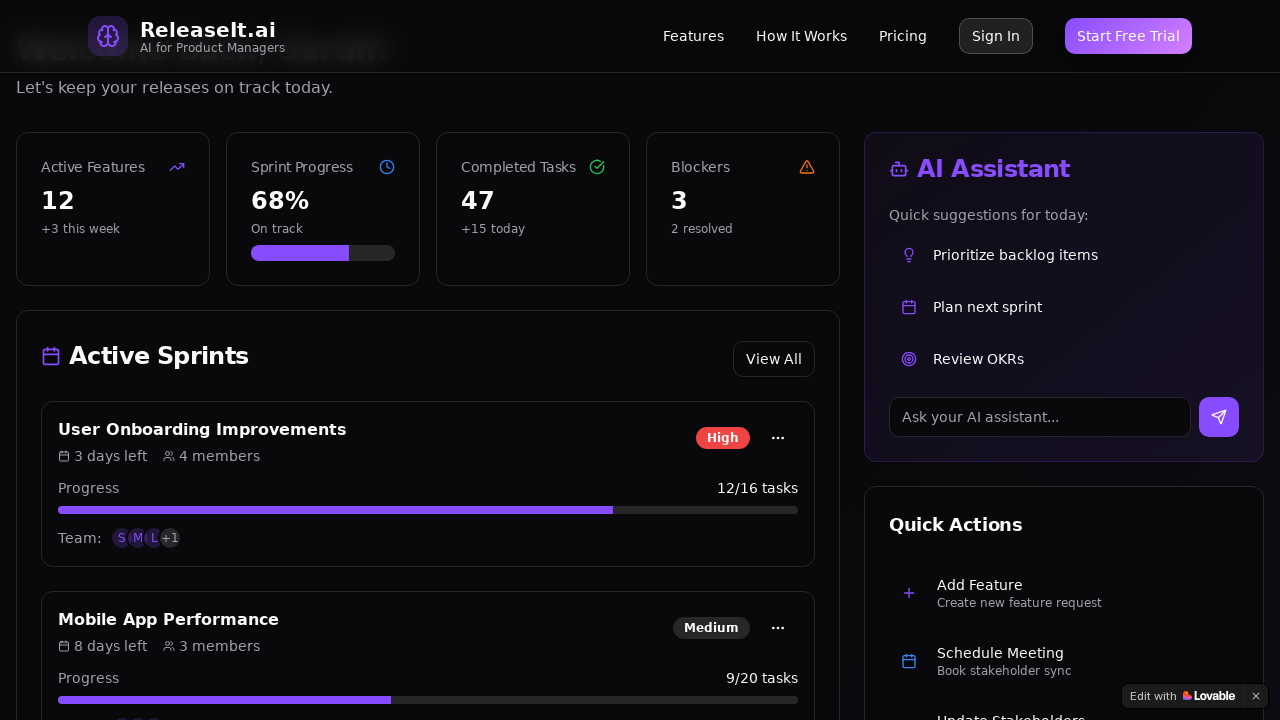

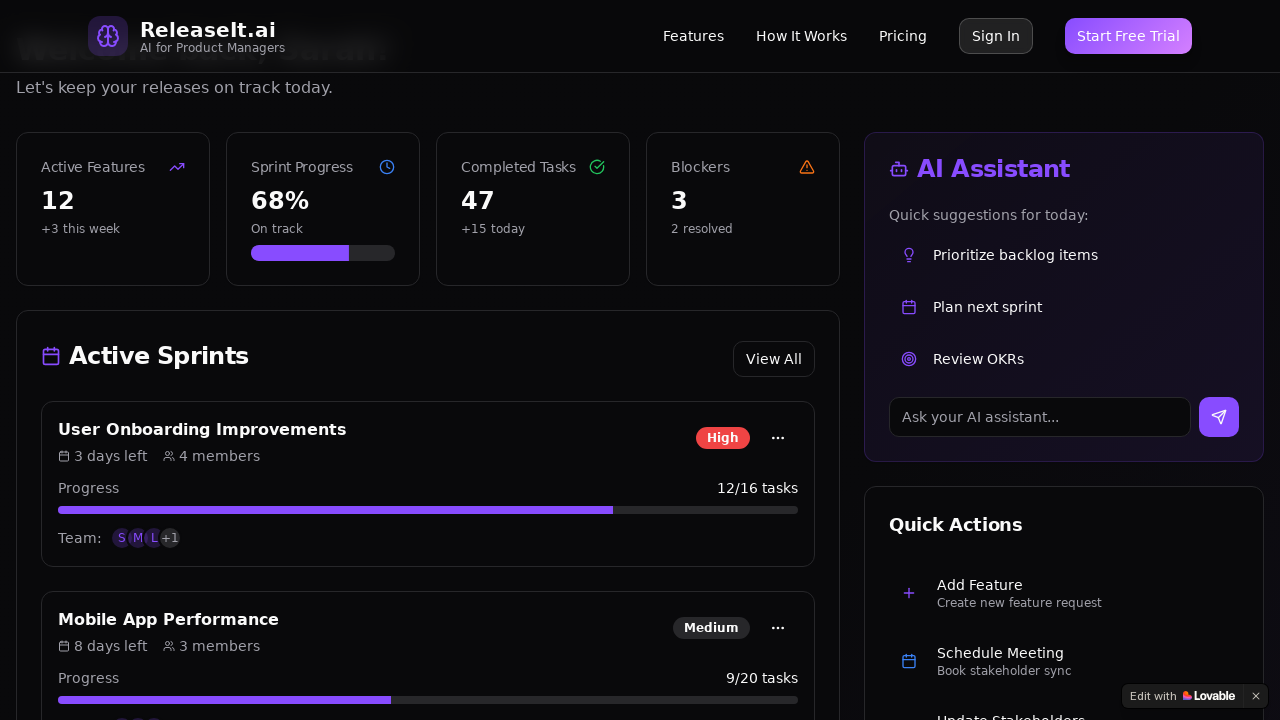